Tests element visibility toggling by verifying an element is visible, clicking to hide it, and verifying it becomes hidden.

Starting URL: https://rahulshettyacademy.com/AutomationPractice/

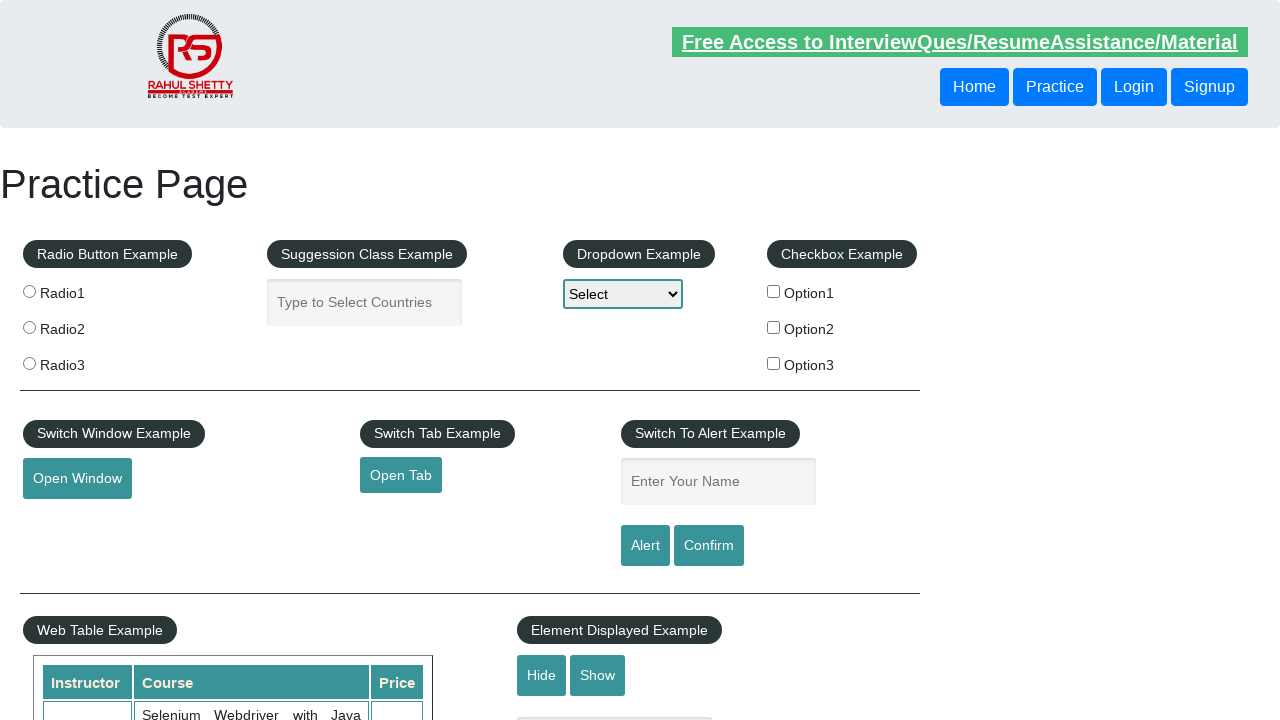

Verified text element is visible
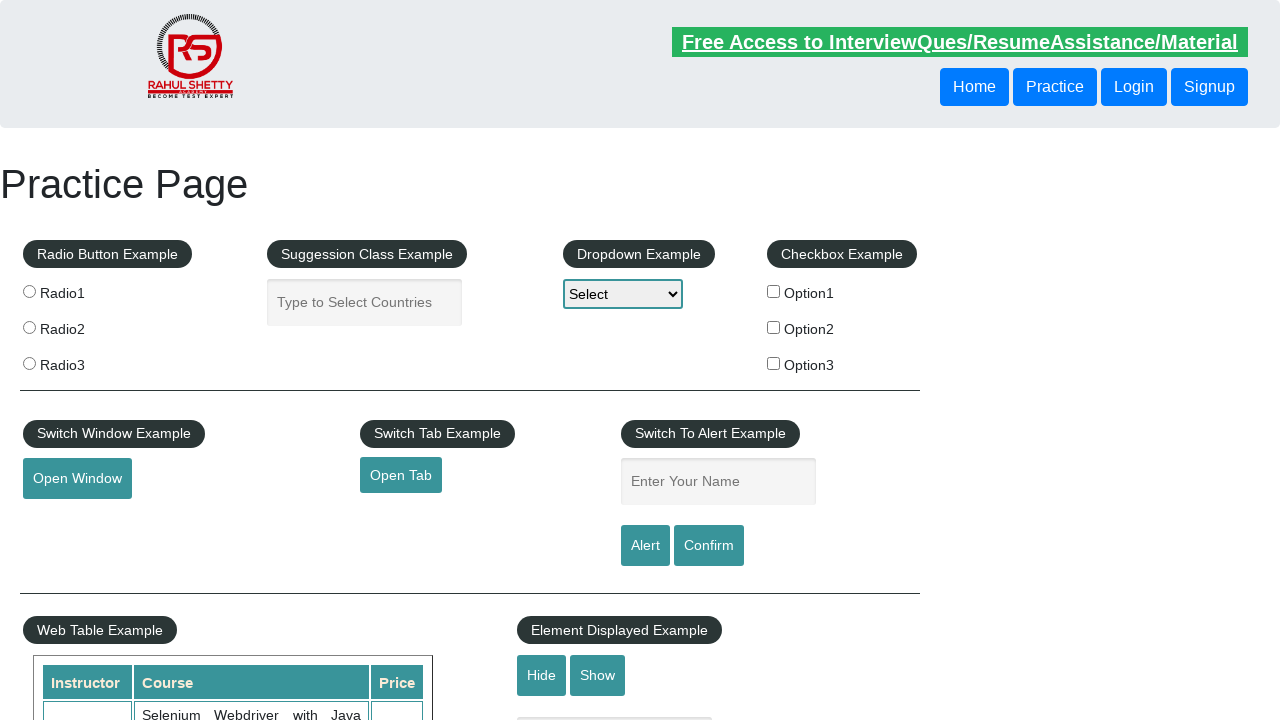

Clicked hide button to hide text element at (542, 675) on #hide-textbox
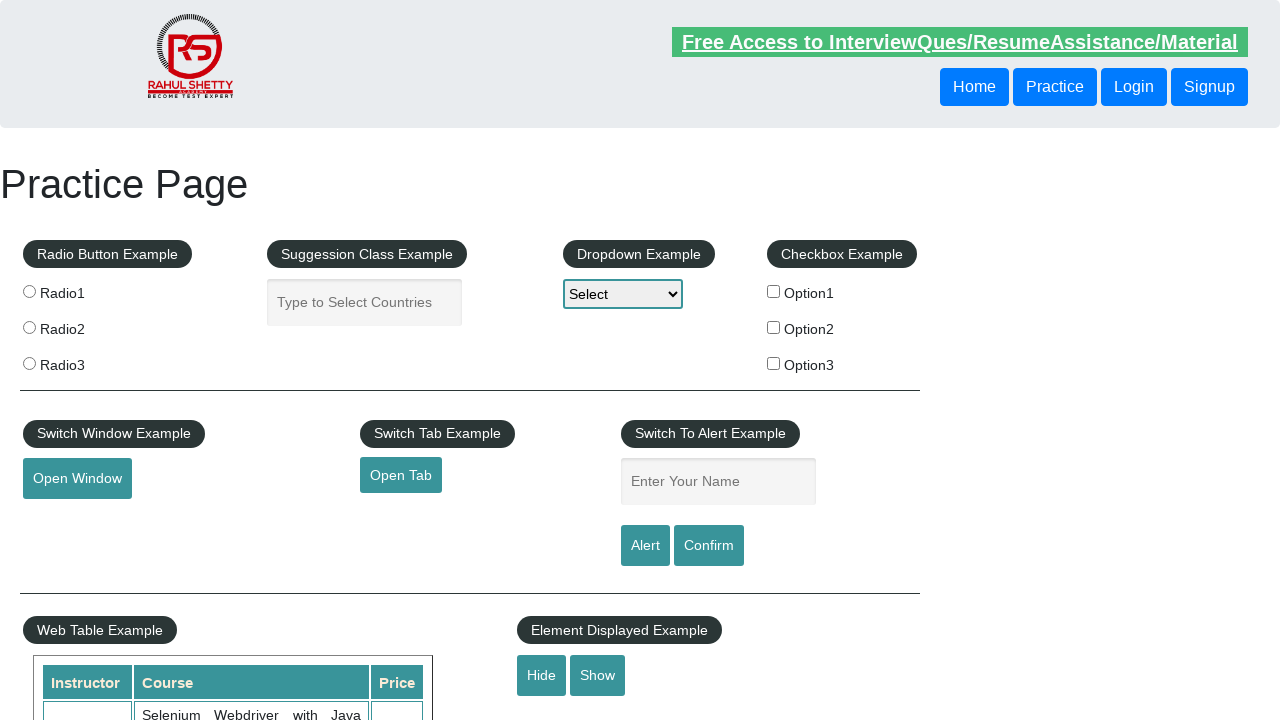

Verified text element is now hidden
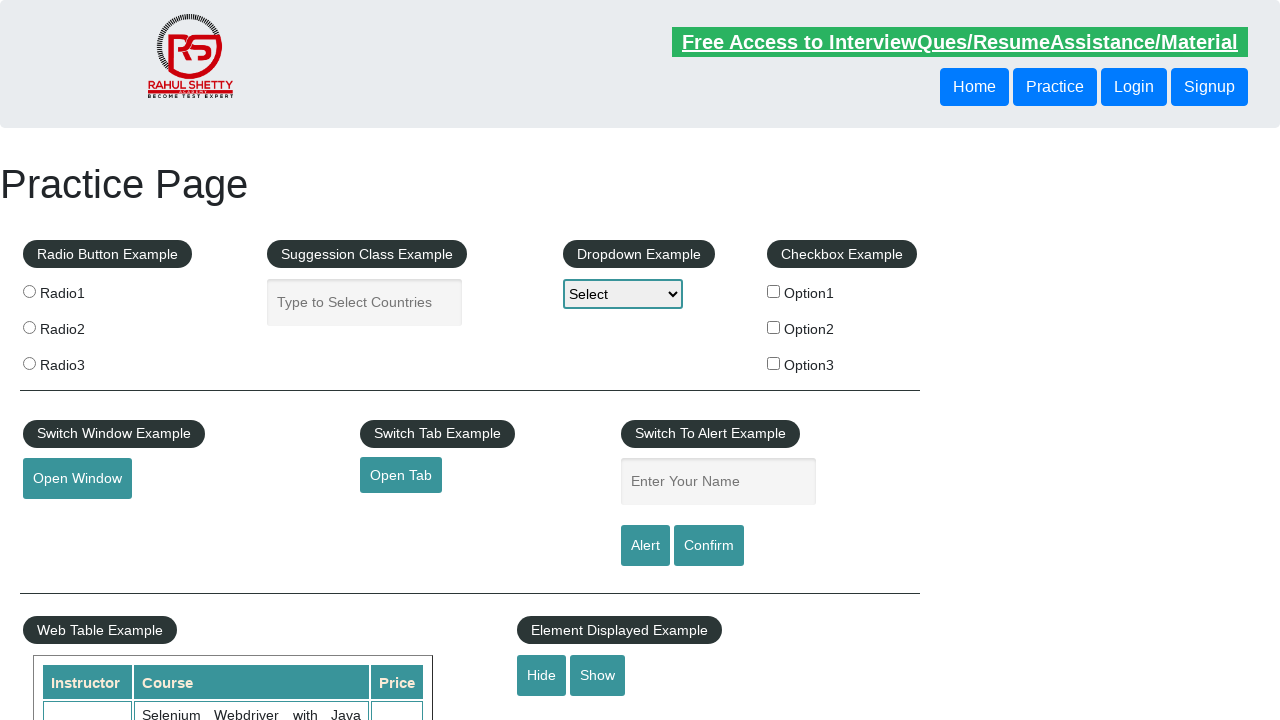

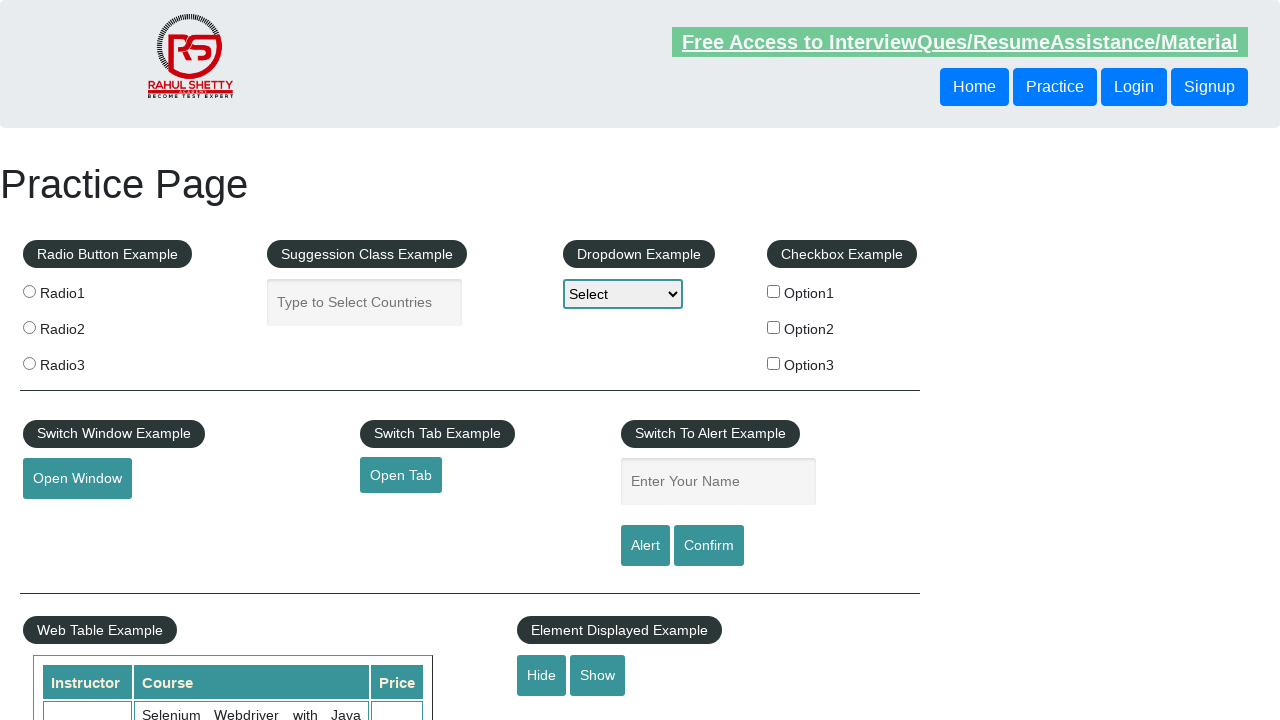